Tests the JPL Space Images page by clicking on the "FULL IMAGE" link to view the featured Mars image in full resolution.

Starting URL: https://data-class-jpl-space.s3.amazonaws.com/JPL_Space/index.html

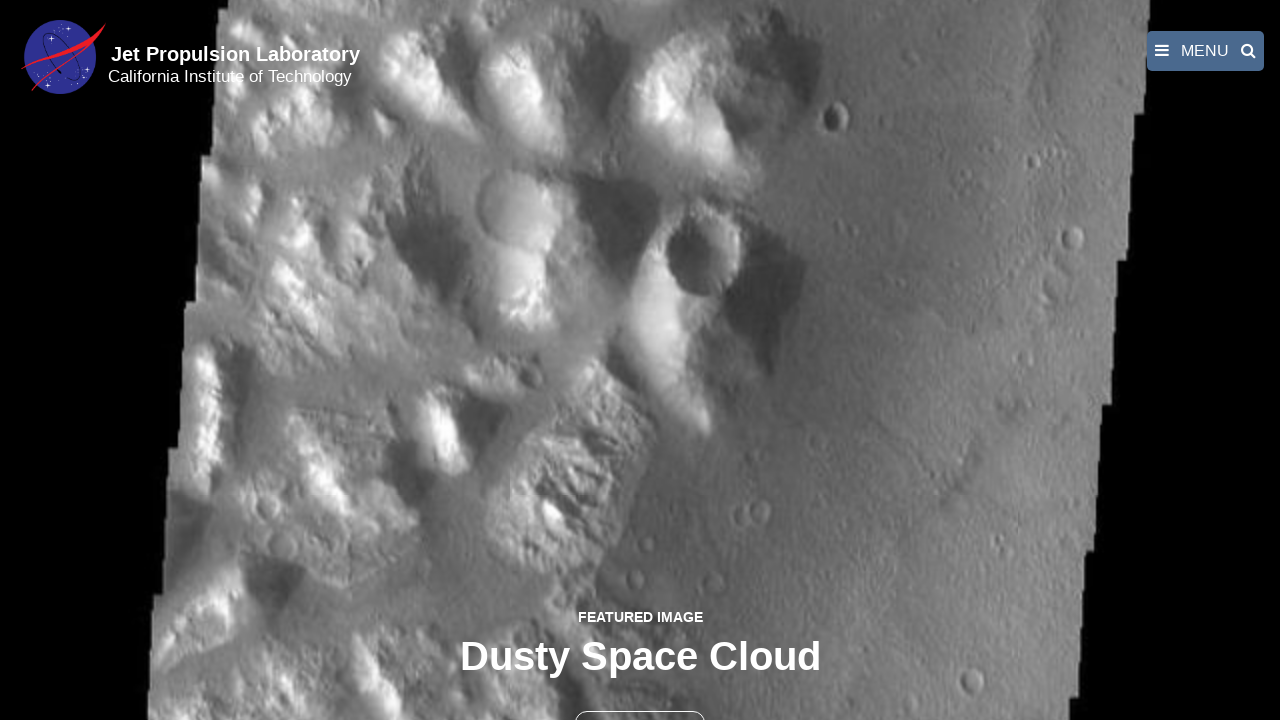

Clicked FULL IMAGE link to view featured Mars image in full resolution at (640, 699) on text=FULL IMAGE
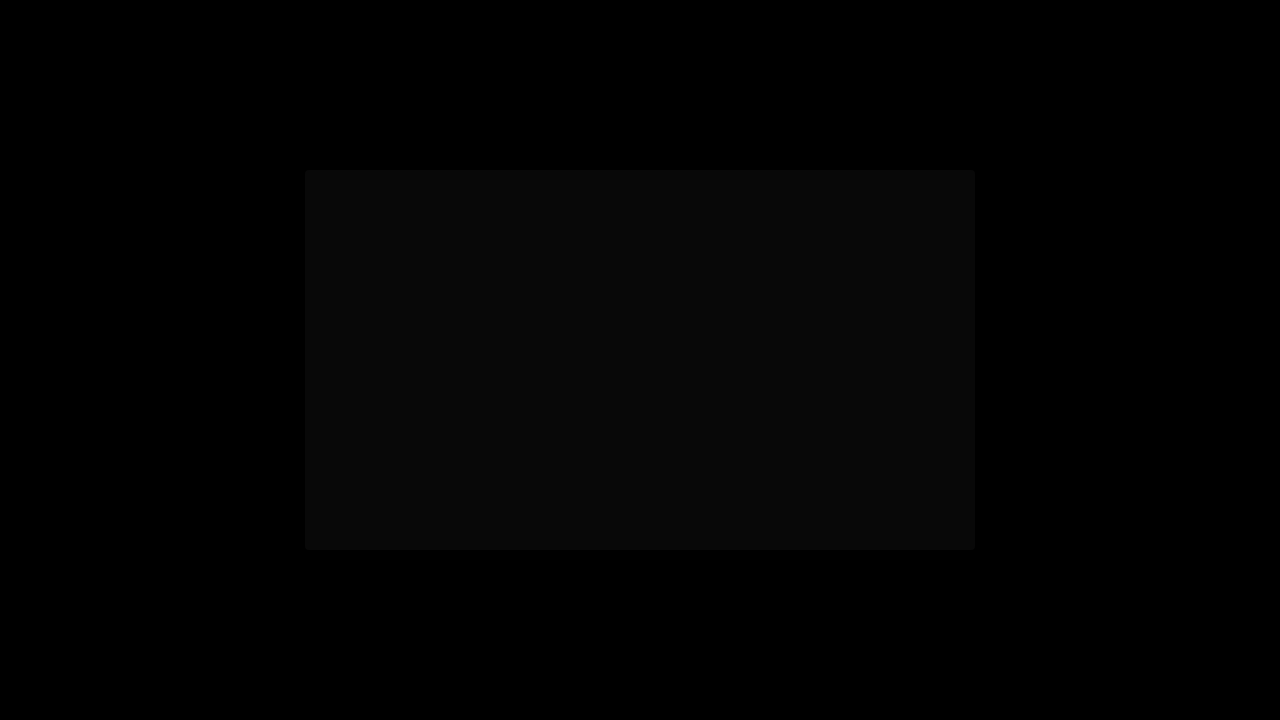

Full resolution image loaded and displayed
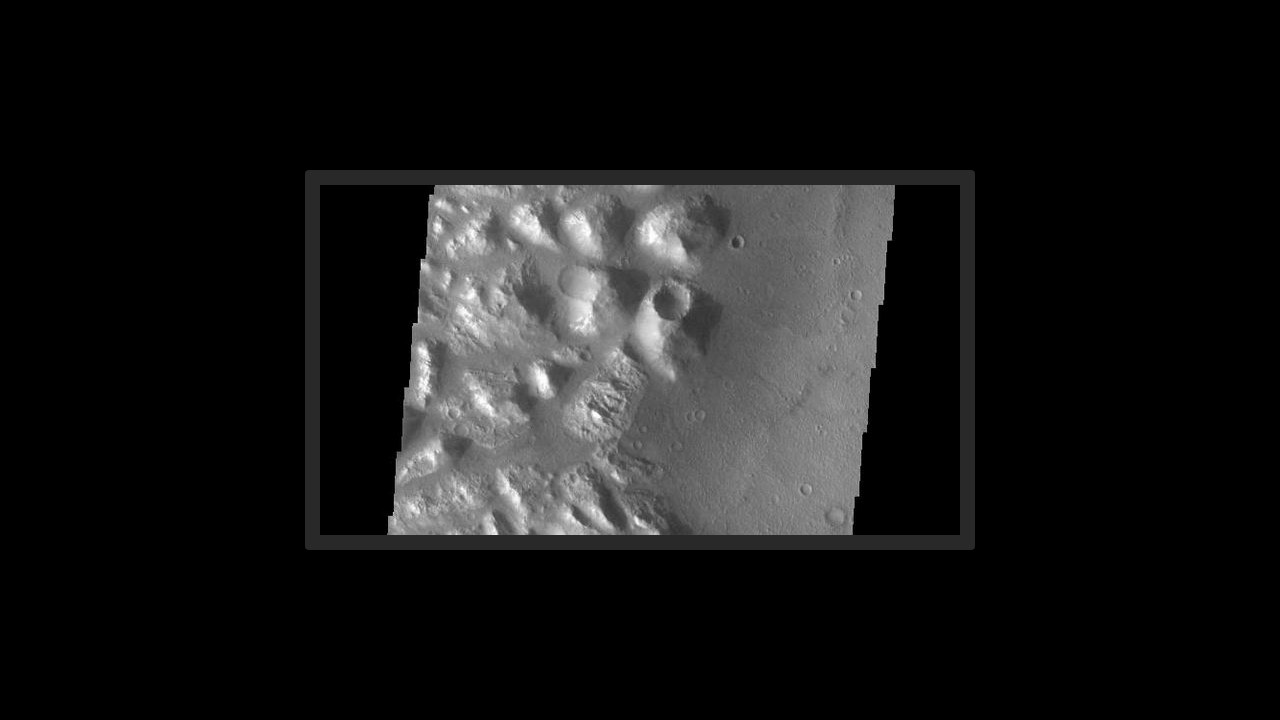

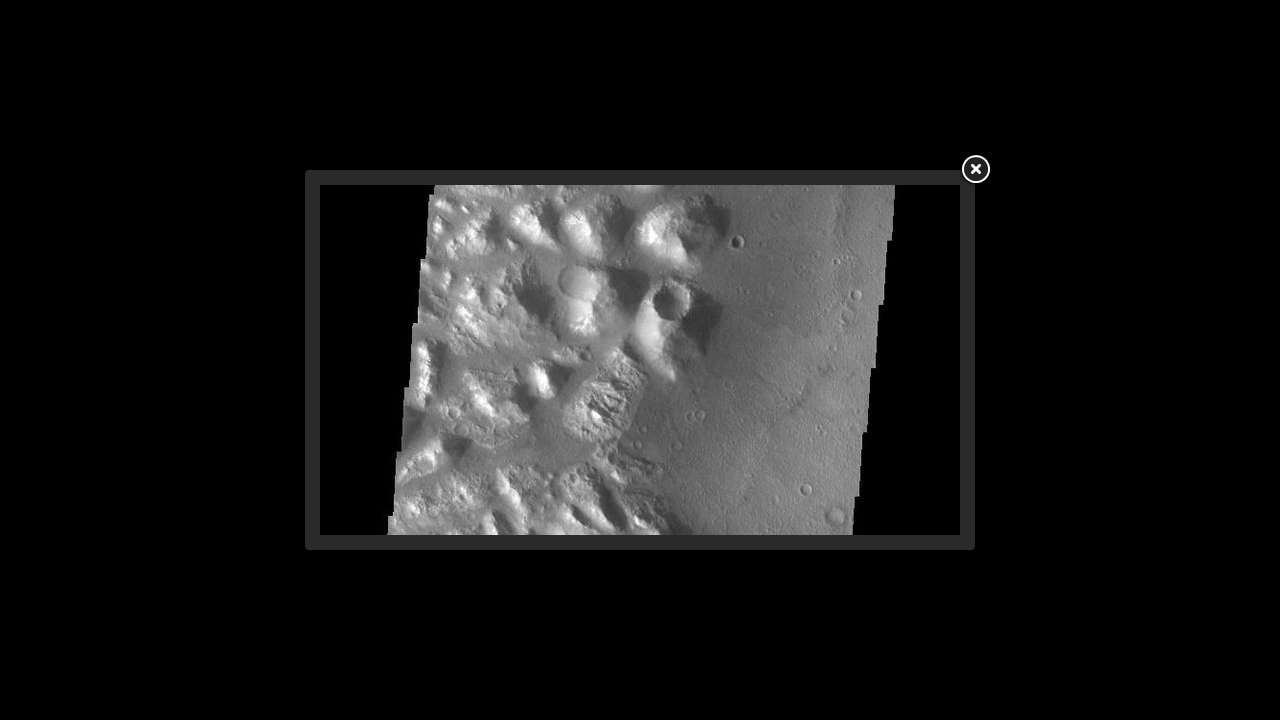